Tests keyboard copy-paste functionality by entering text in the first name field, selecting all and copying it, then pasting into the last name field

Starting URL: https://demo.automationtesting.in/Register.html

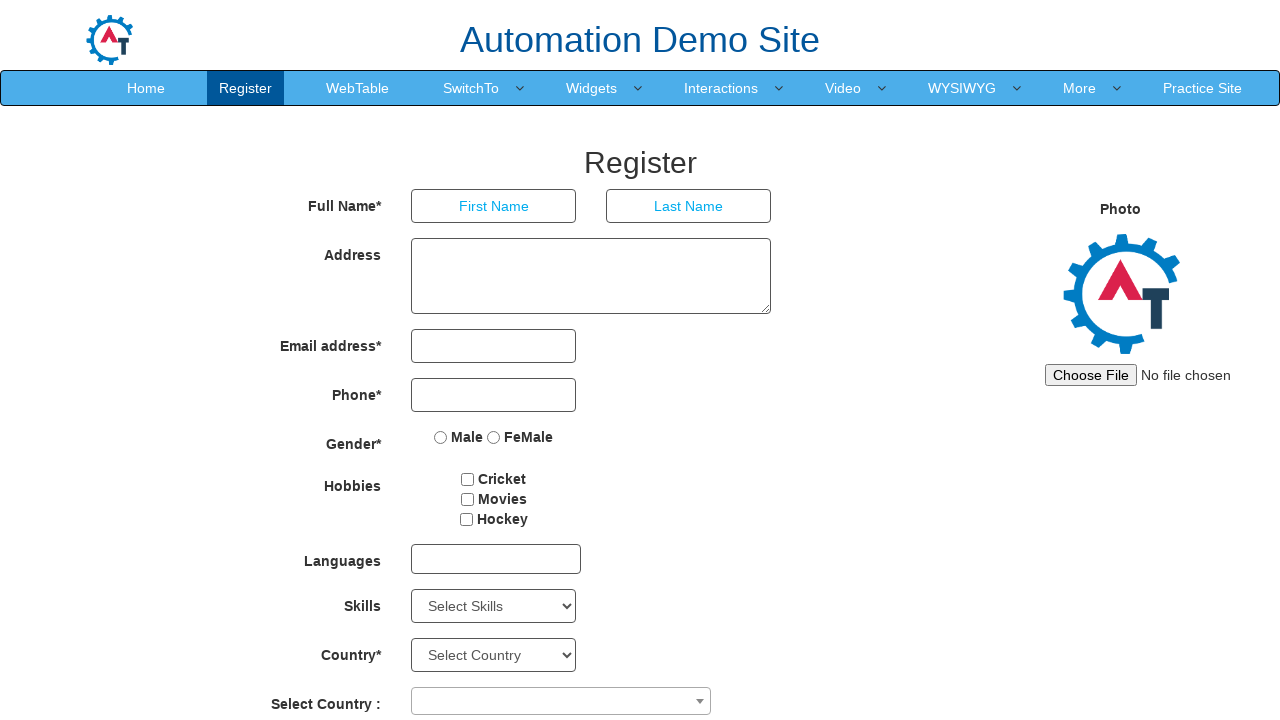

Filled first name field with 'ritu' on //input[@placeholder='First Name']
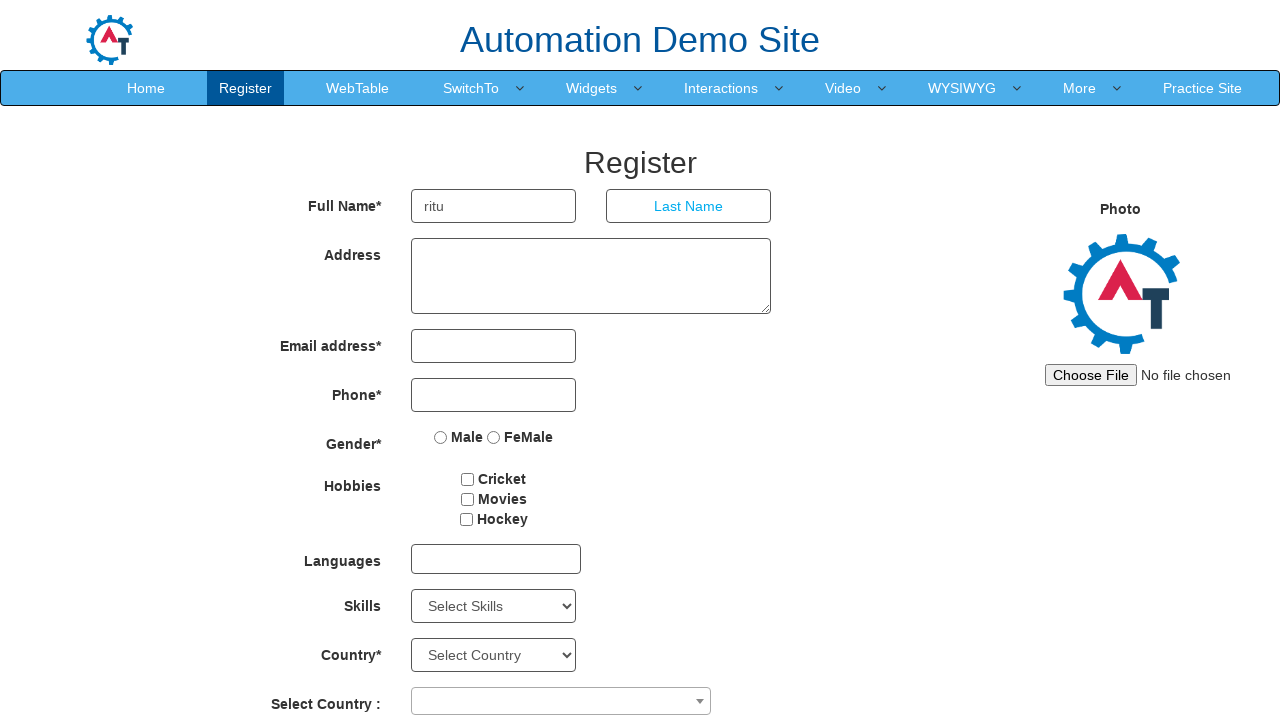

Clicked on first name field to focus it at (494, 206) on xpath=//input[@placeholder='First Name']
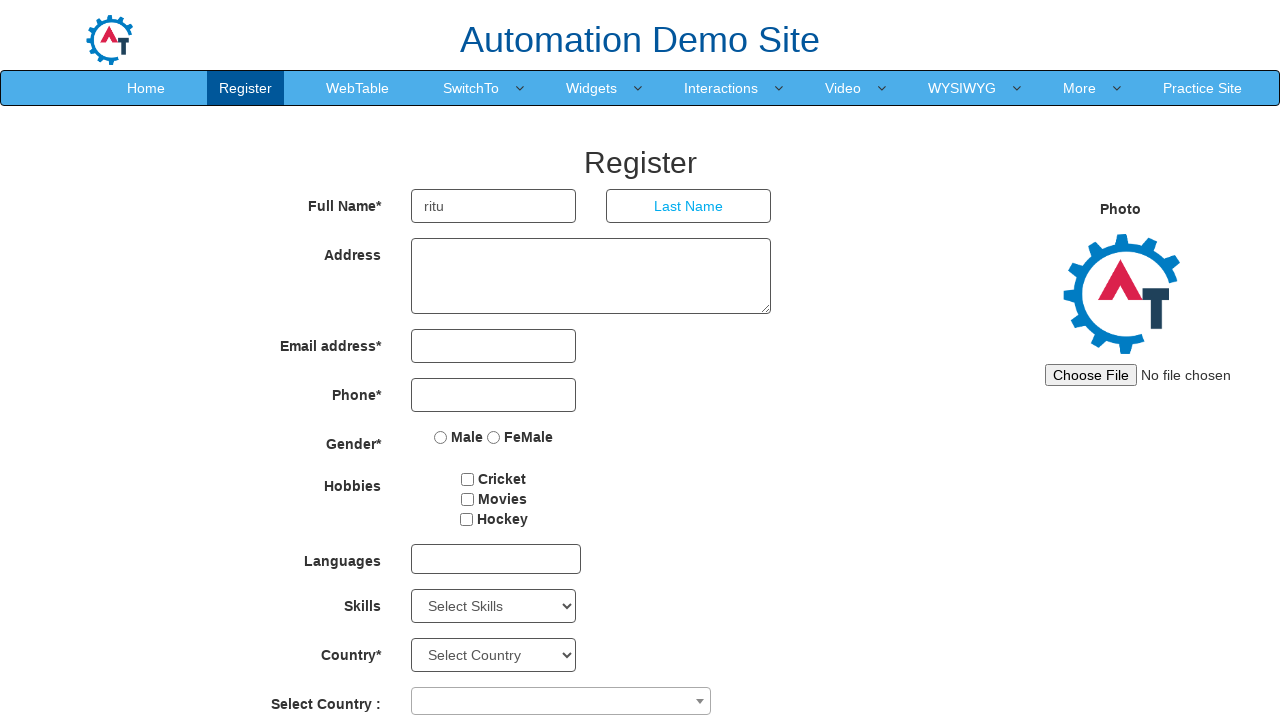

Selected all text in first name field using Ctrl+A
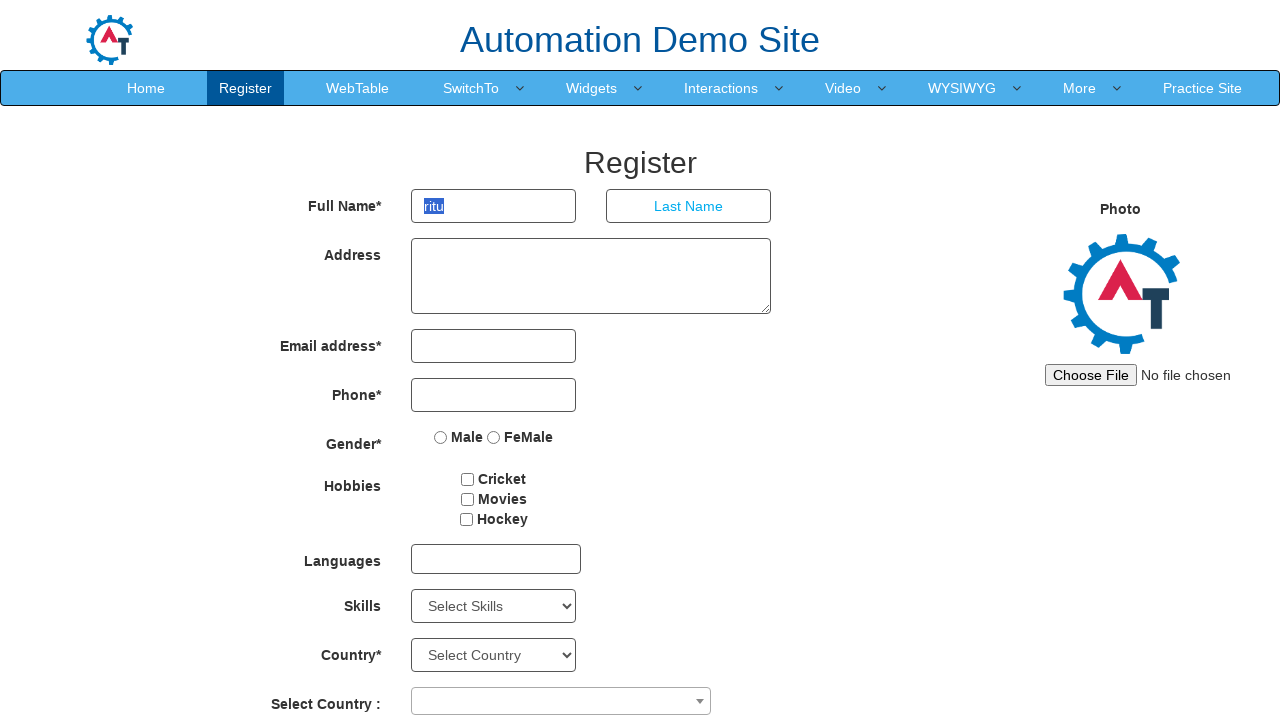

Copied selected text to clipboard using Ctrl+C
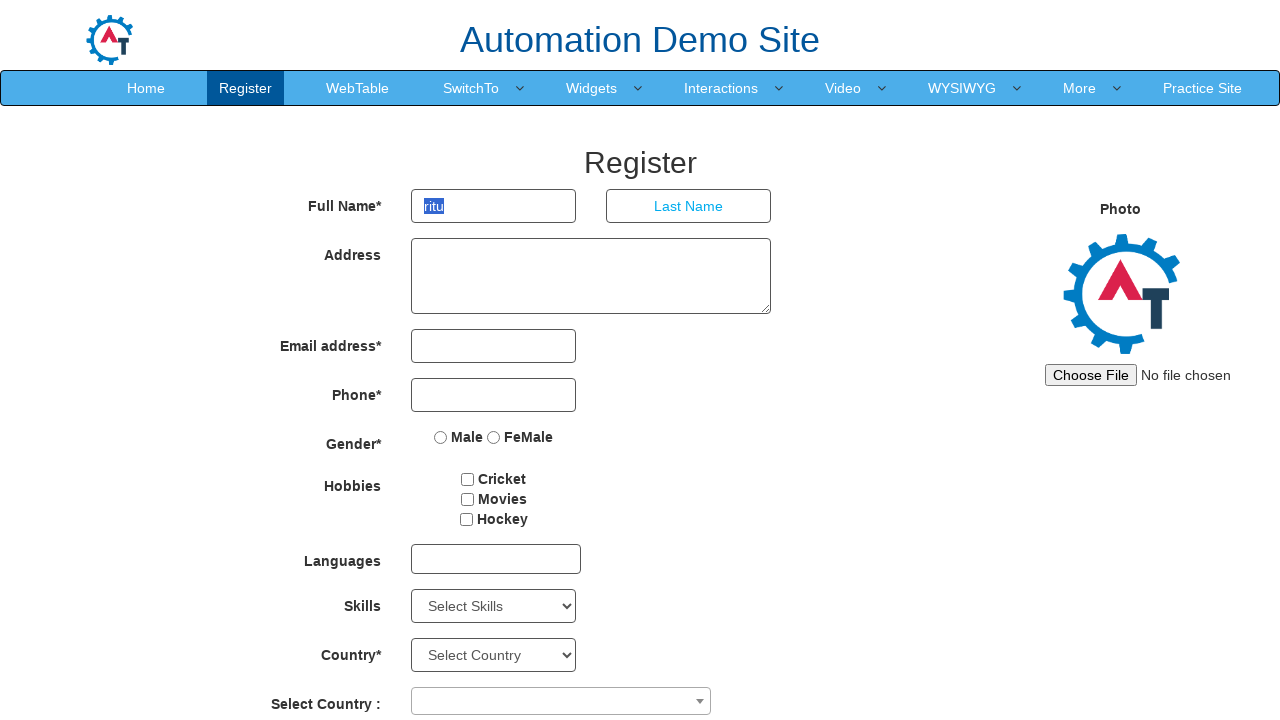

Clicked on last name field to focus it at (689, 206) on xpath=//input[@placeholder='Last Name']
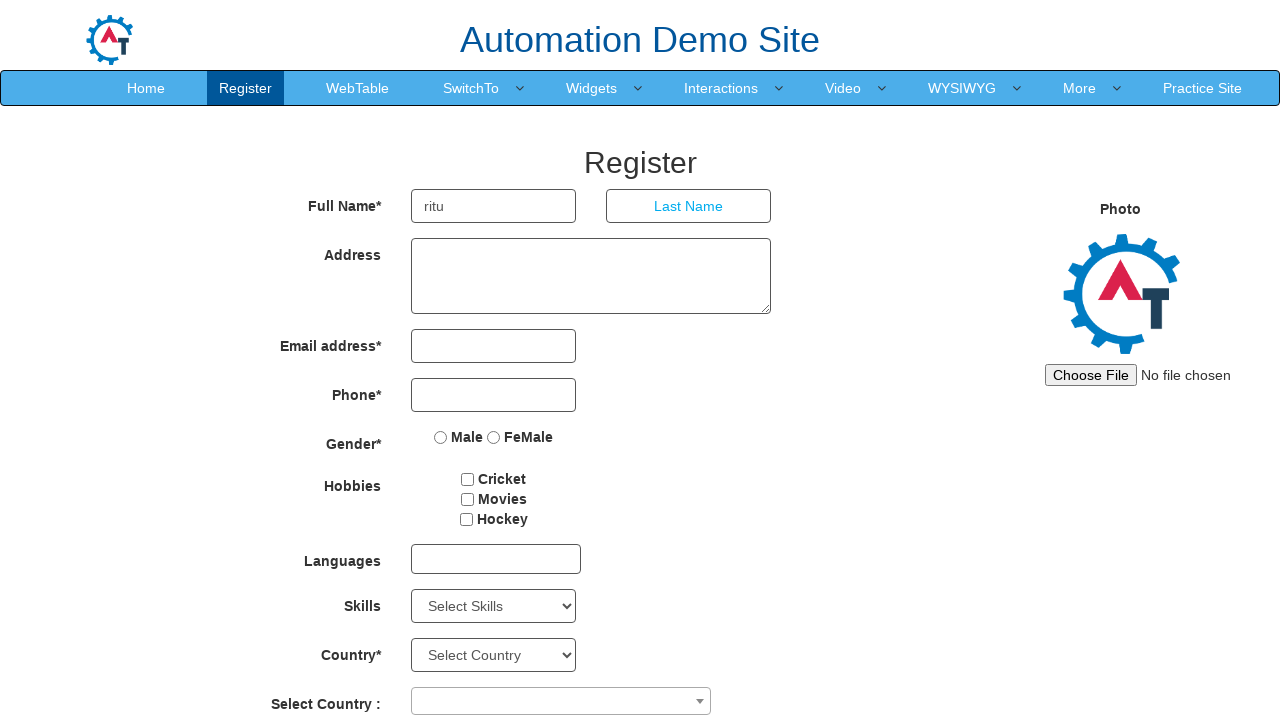

Pasted copied text into last name field using Ctrl+V
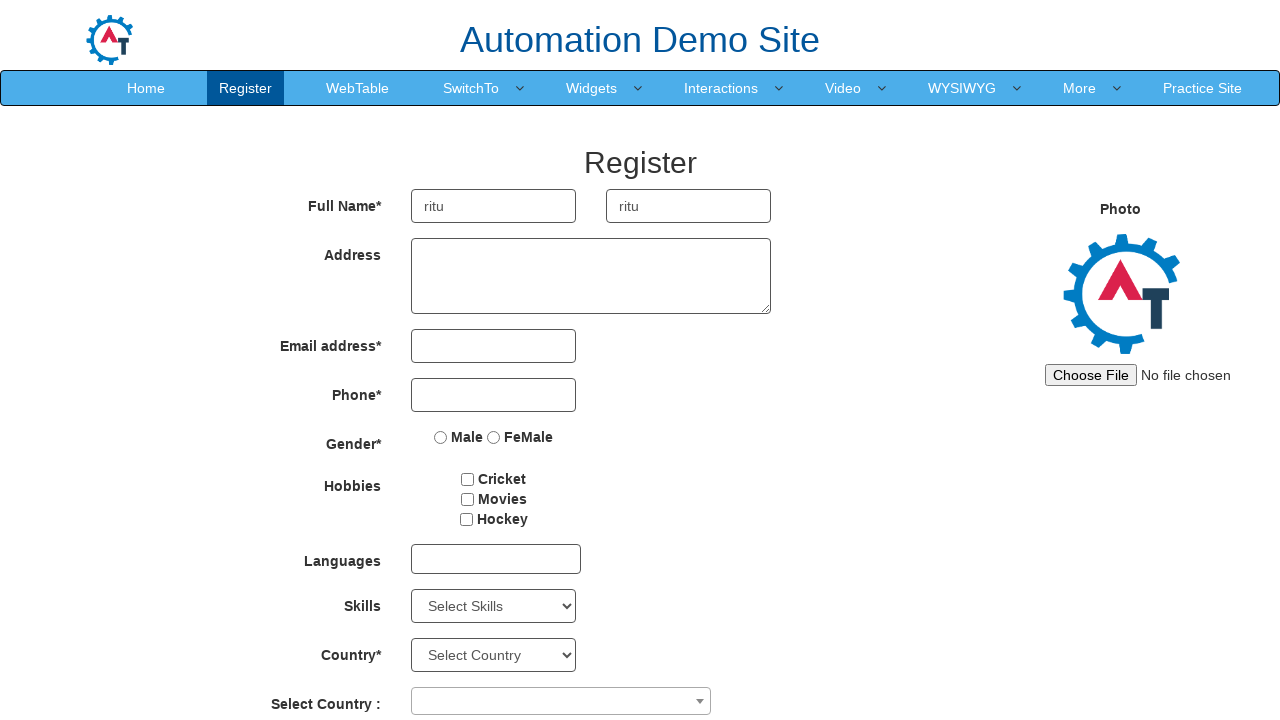

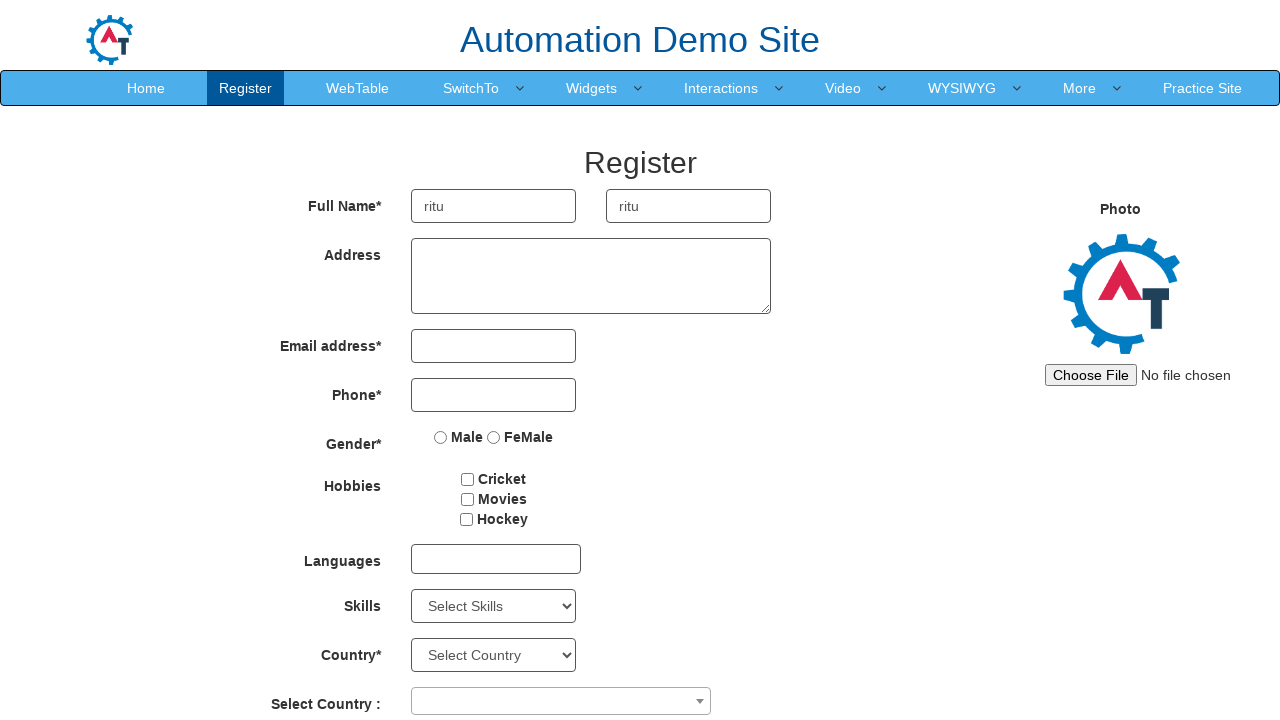